Tests static dropdown selection functionality and passenger count increment on a flight booking practice page by selecting currency options and increasing adult passenger count.

Starting URL: https://rahulshettyacademy.com/dropdownsPractise/

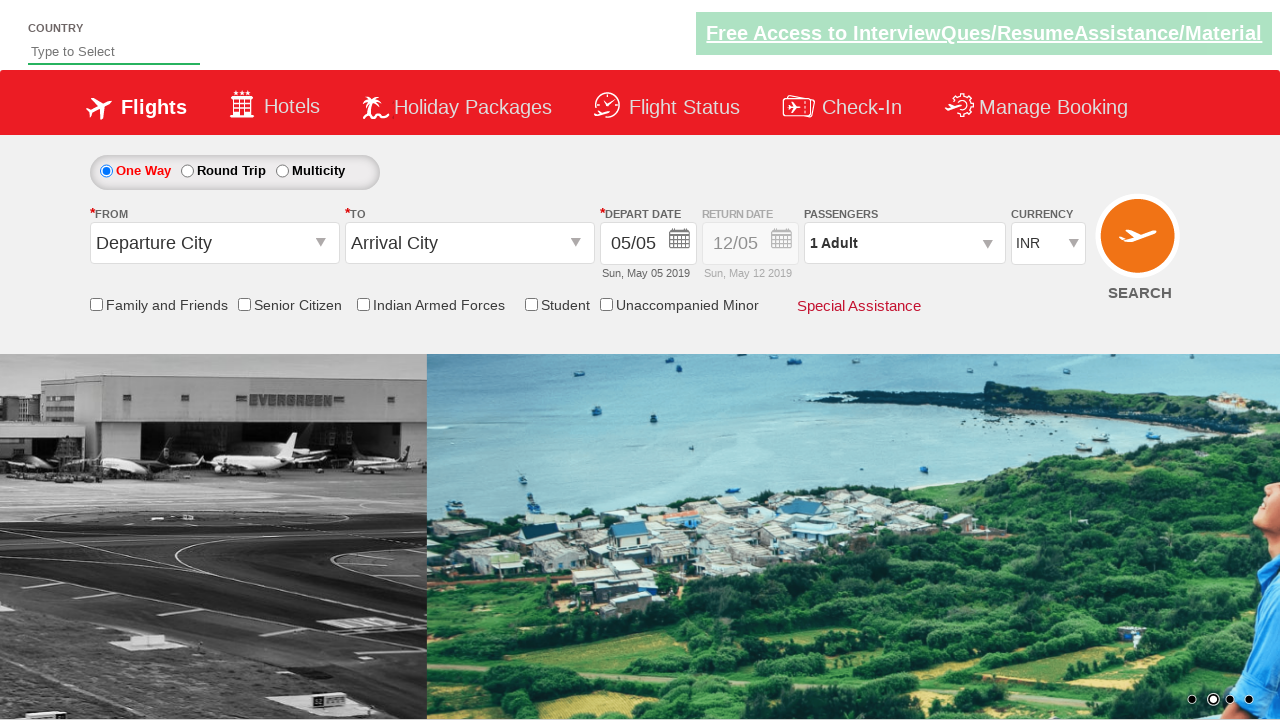

Selected currency by index 3 (4th option) from dropdown on #ctl00_mainContent_DropDownListCurrency
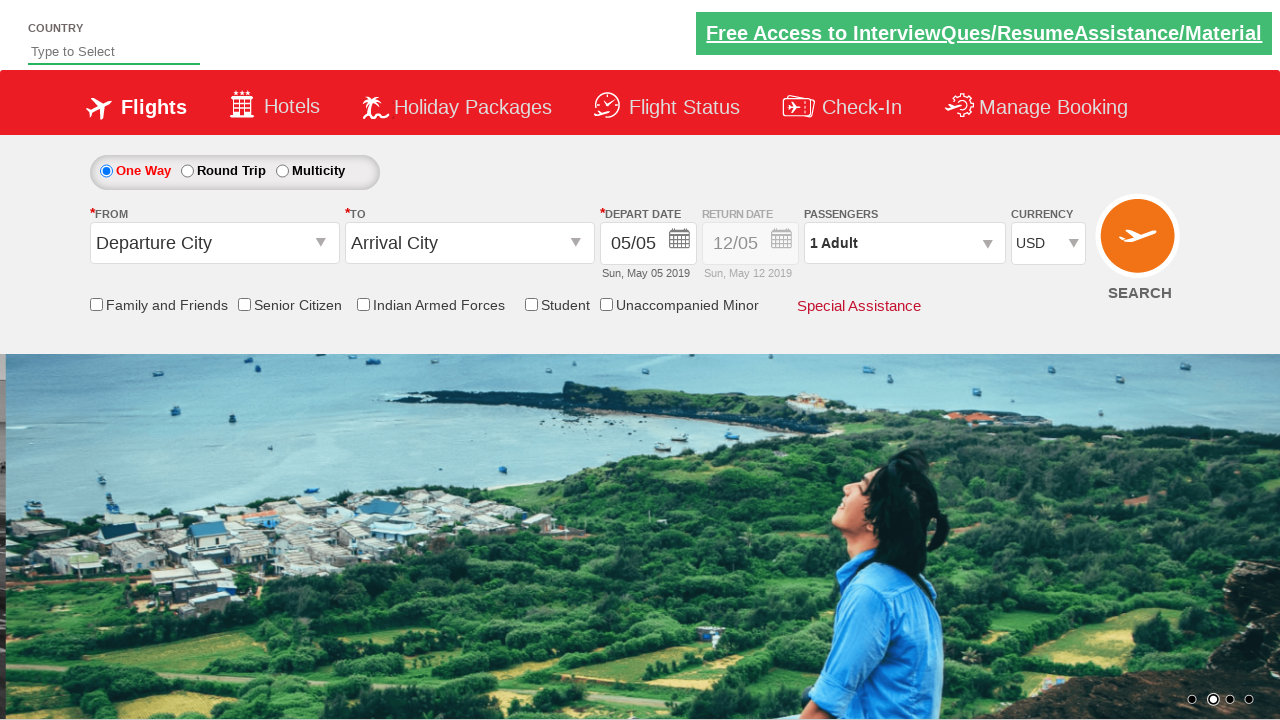

Selected currency 'AED' from dropdown by visible text on #ctl00_mainContent_DropDownListCurrency
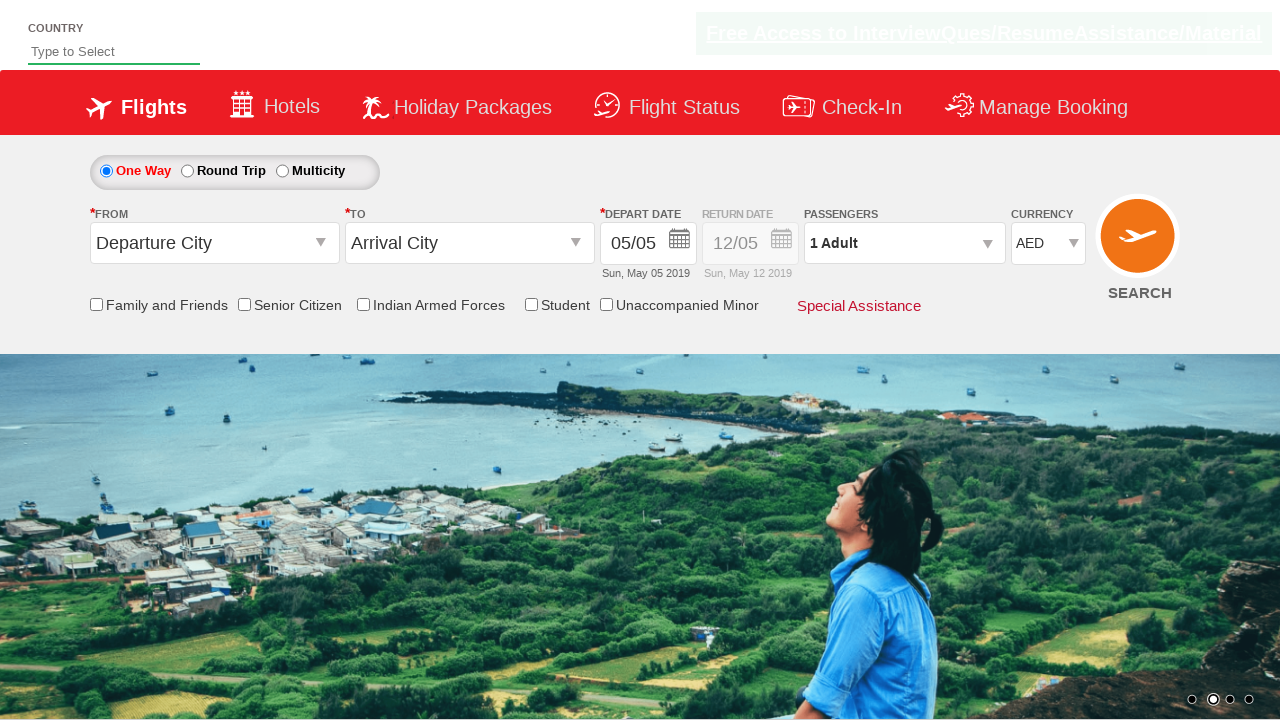

Selected currency 'INR' from dropdown by value on #ctl00_mainContent_DropDownListCurrency
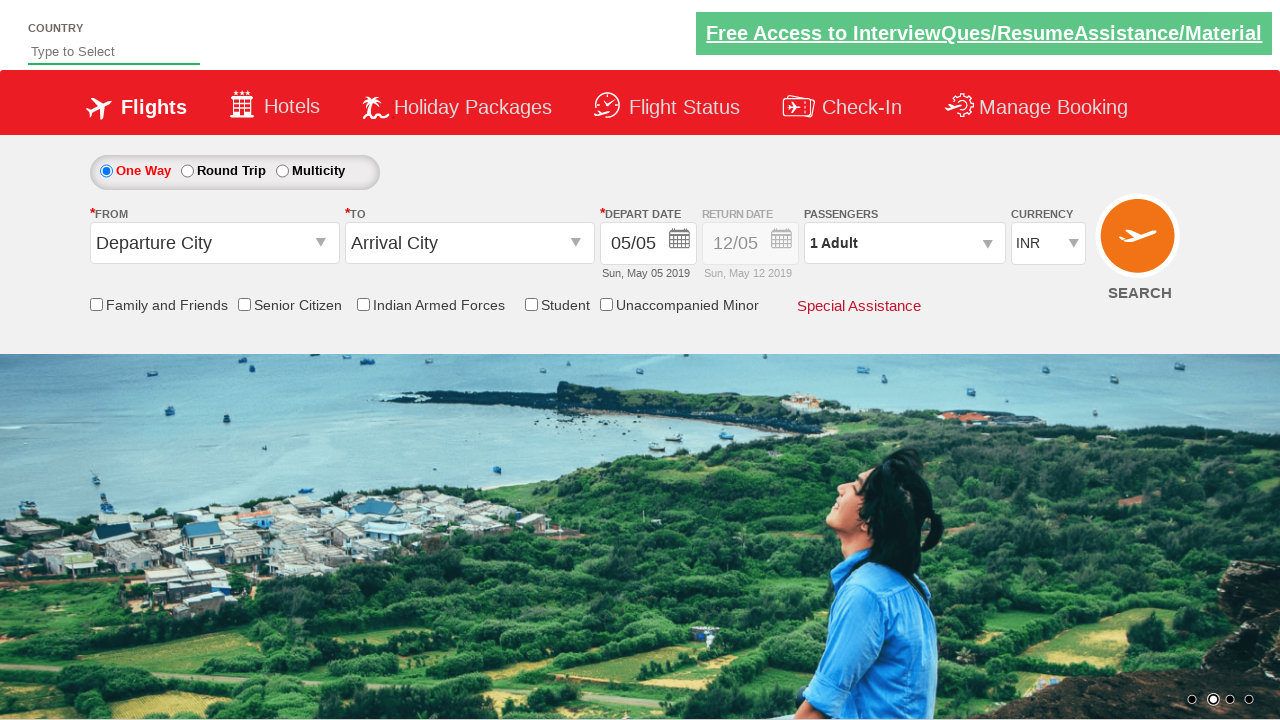

Clicked passenger info dropdown to open passenger options at (904, 243) on #divpaxinfo
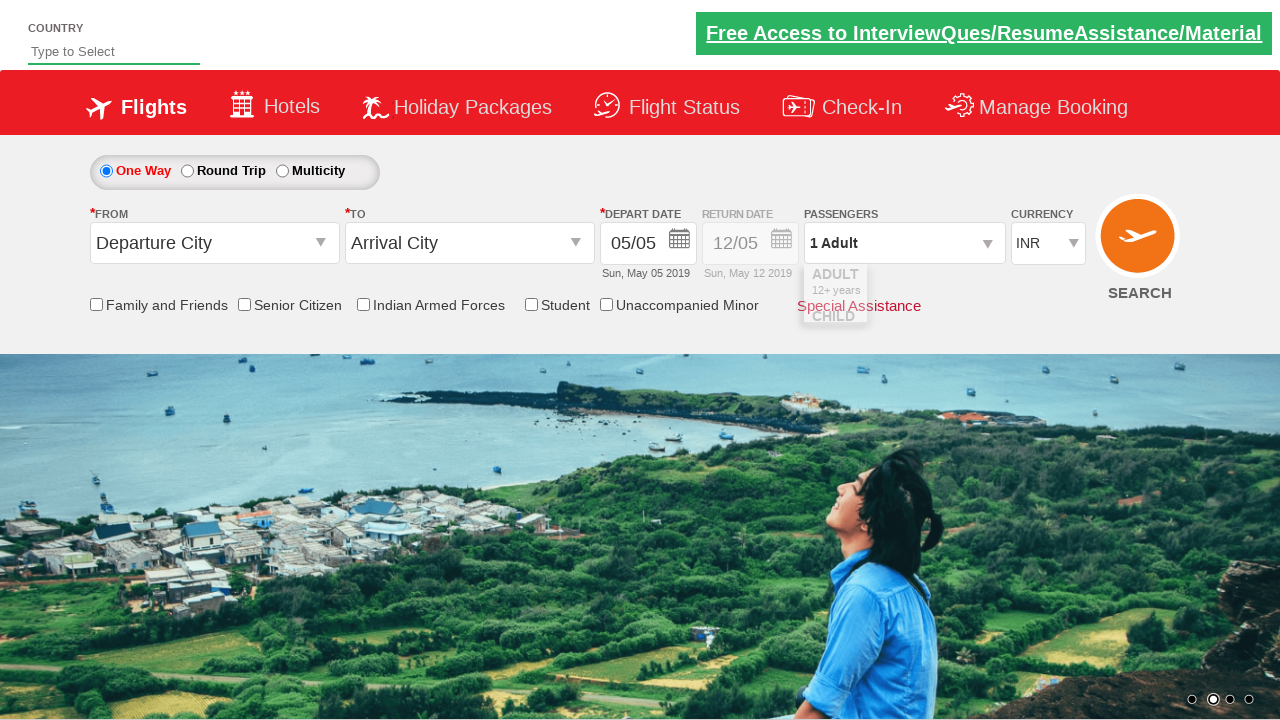

Waited for adult passenger increment button to become visible
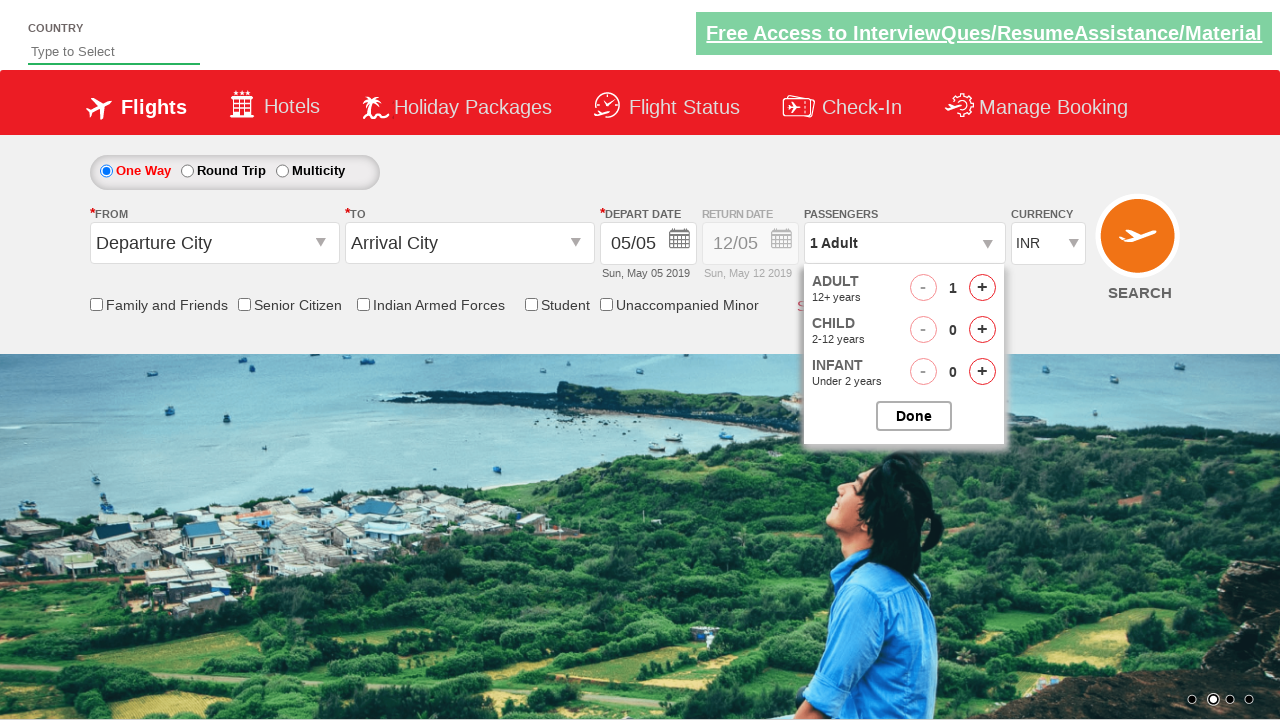

Clicked adult passenger increment button to increase passenger count at (982, 288) on #hrefIncAdt
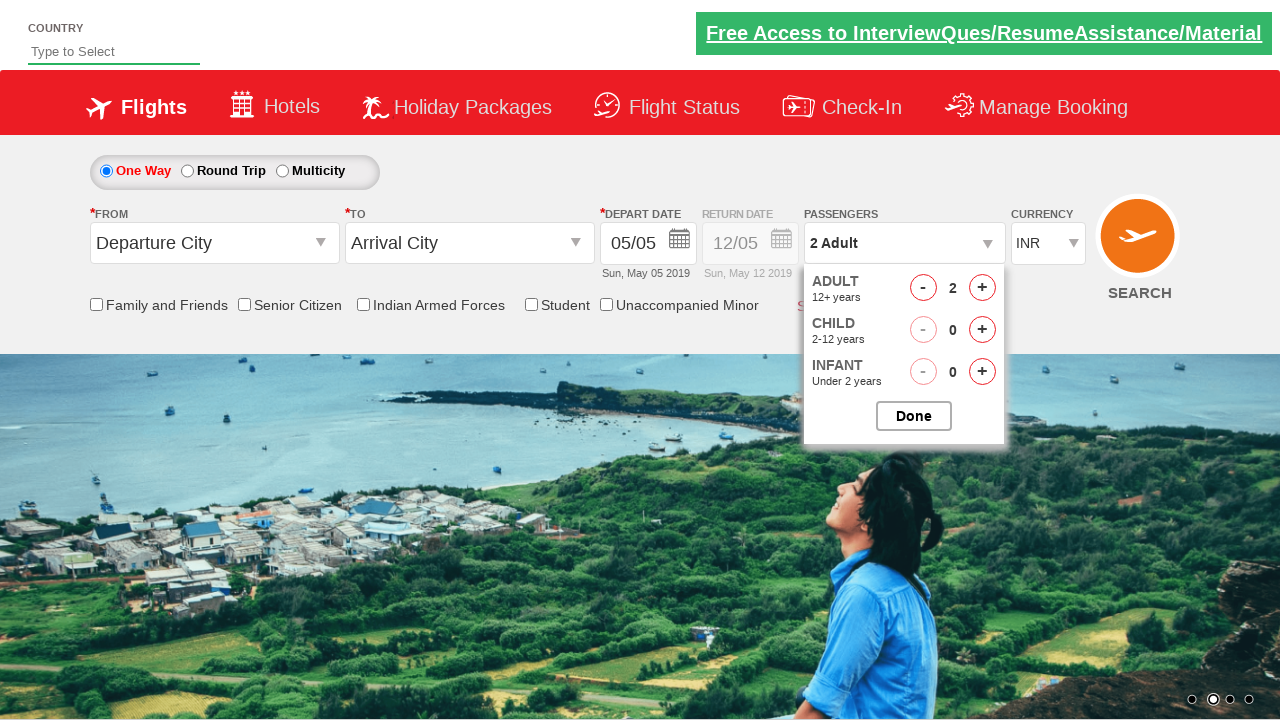

Clicked adult passenger increment button to increase passenger count at (982, 288) on #hrefIncAdt
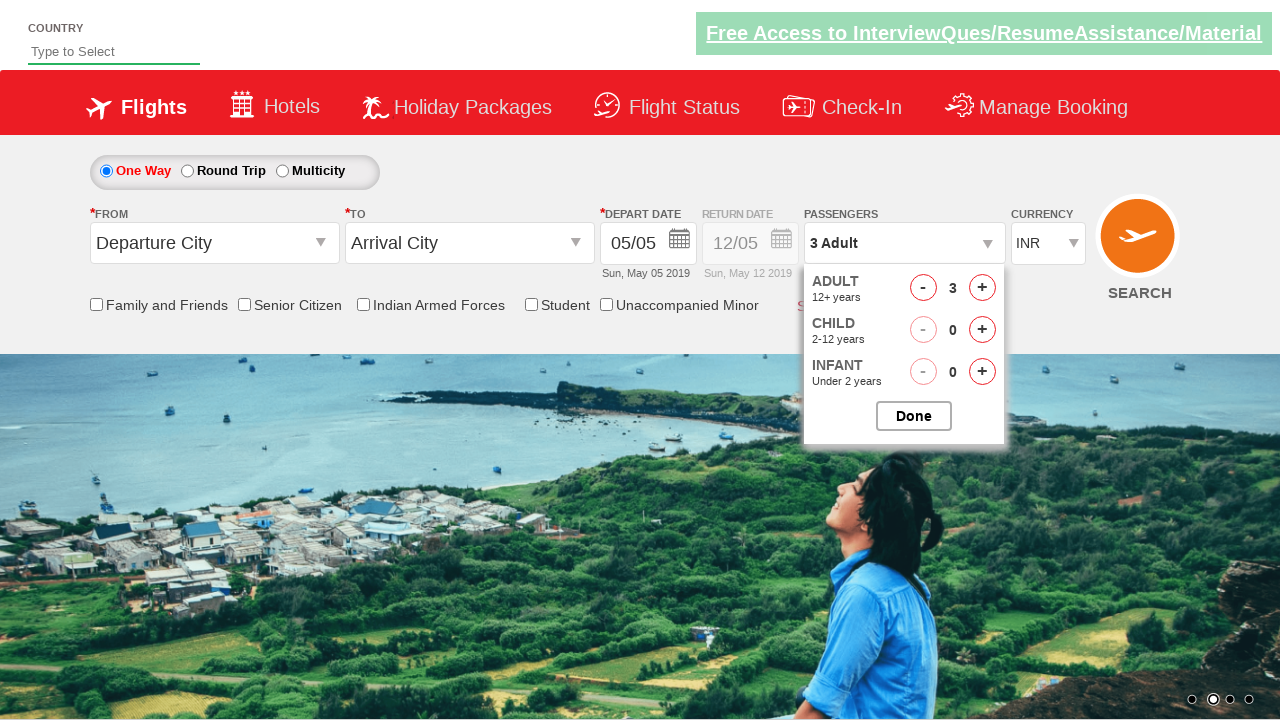

Clicked adult passenger increment button to increase passenger count at (982, 288) on #hrefIncAdt
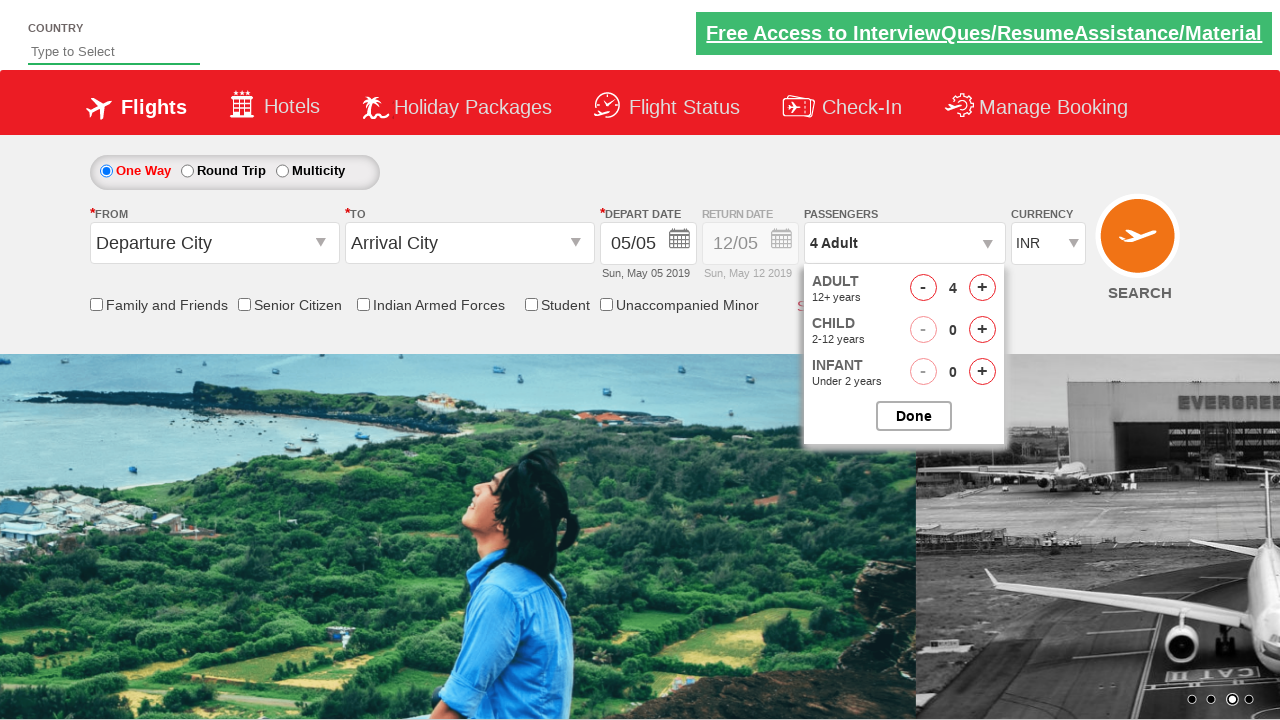

Clicked adult passenger increment button to increase passenger count at (982, 288) on #hrefIncAdt
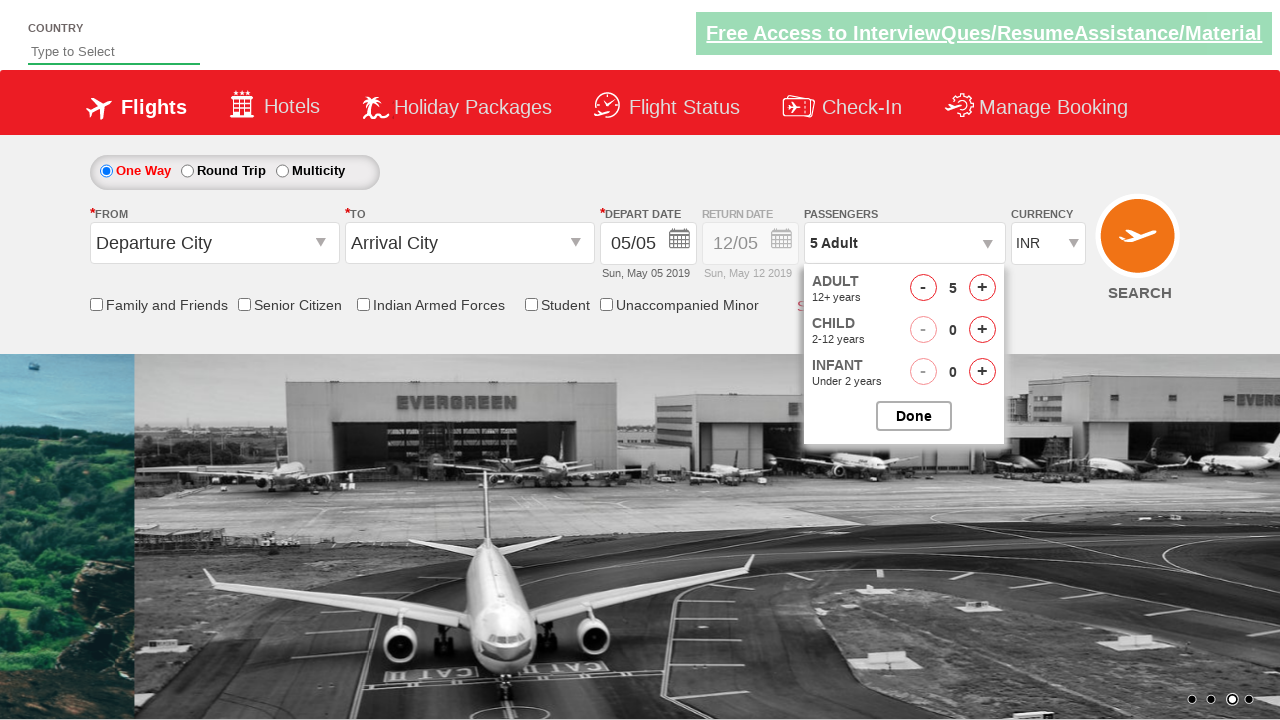

Clicked close button to close passenger options dropdown at (914, 416) on #btnclosepaxoption
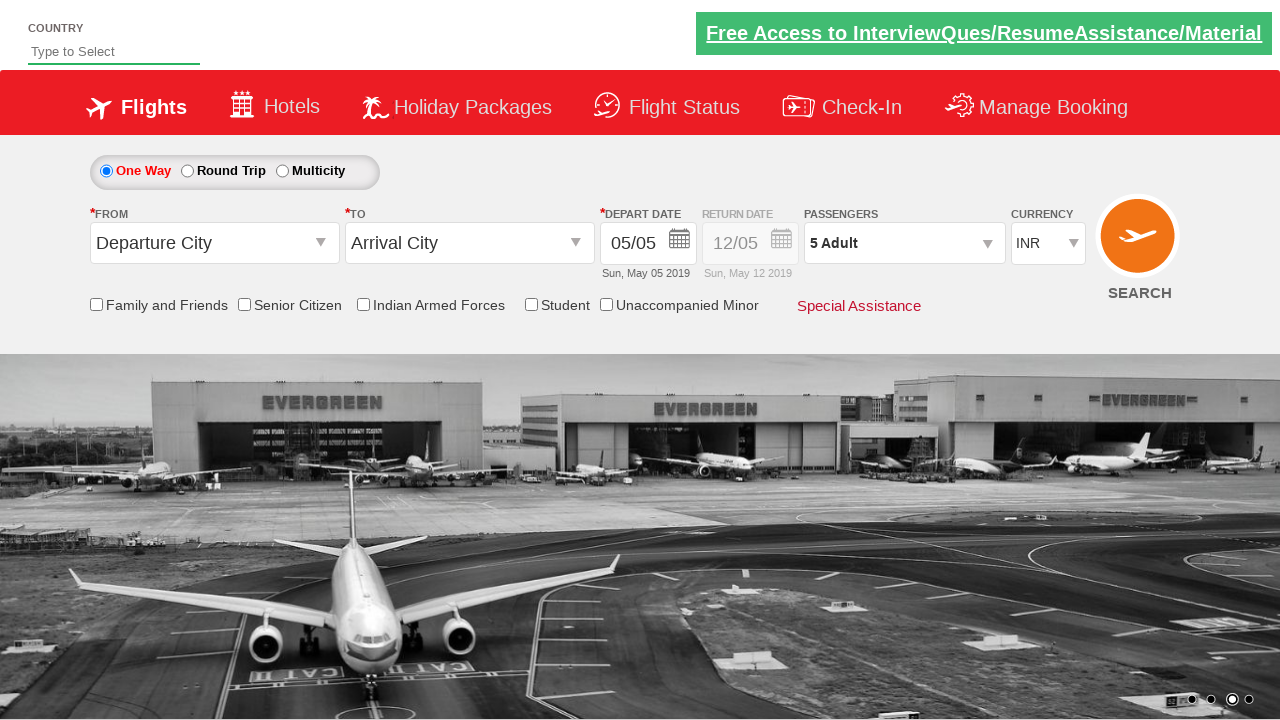

Waited 500ms for passenger dropdown to fully close
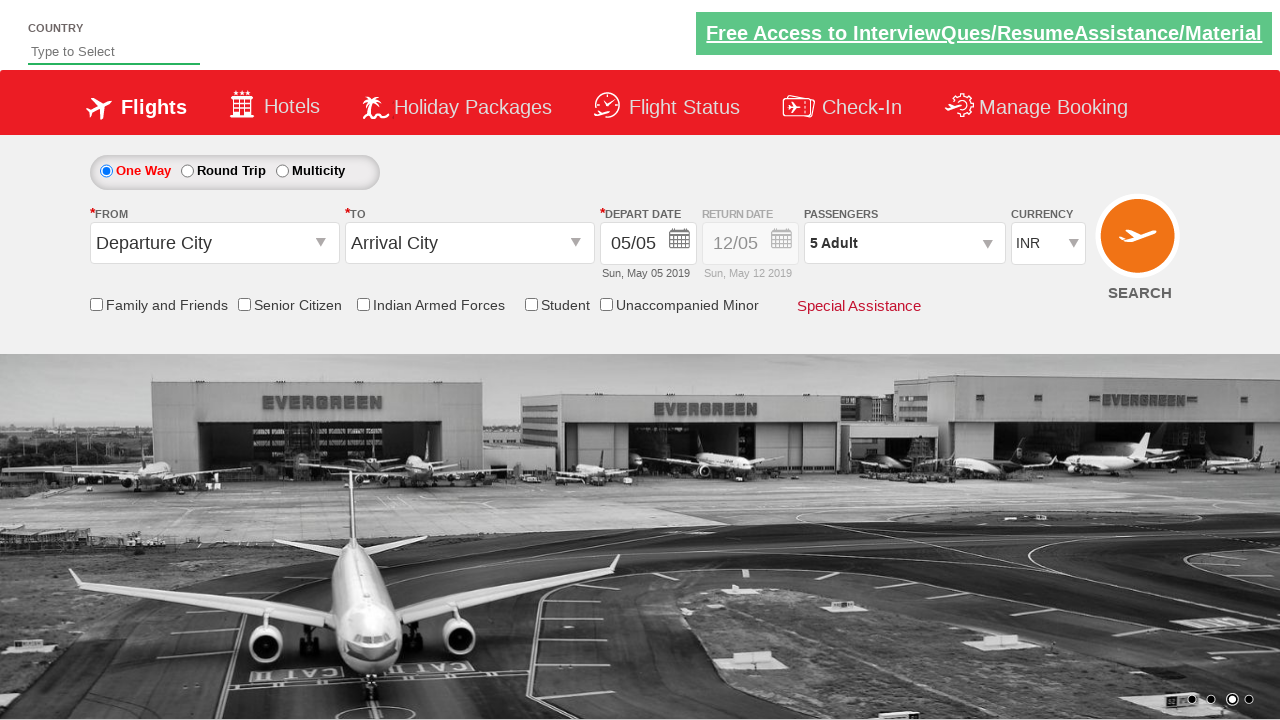

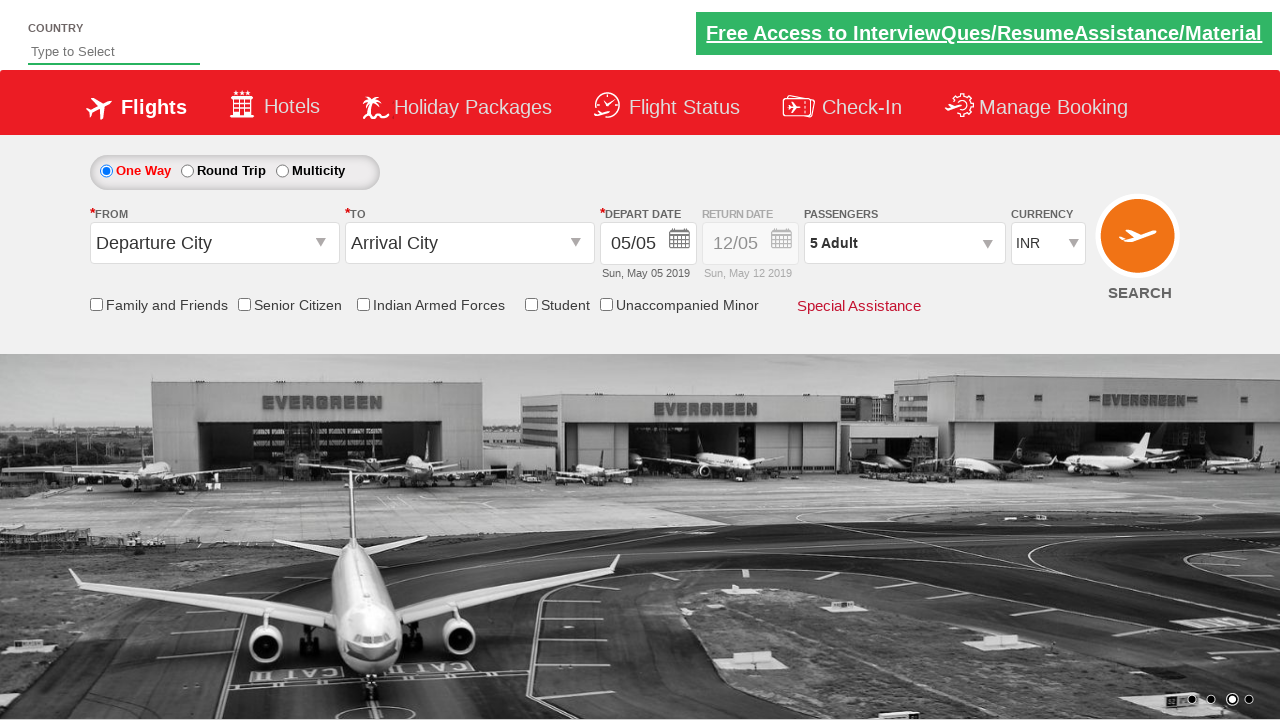